Tests alert handling functionality by entering a name in a text field, triggering an alert, and accepting it after validation

Starting URL: https://rahulshettyacademy.com/AutomationPractice/

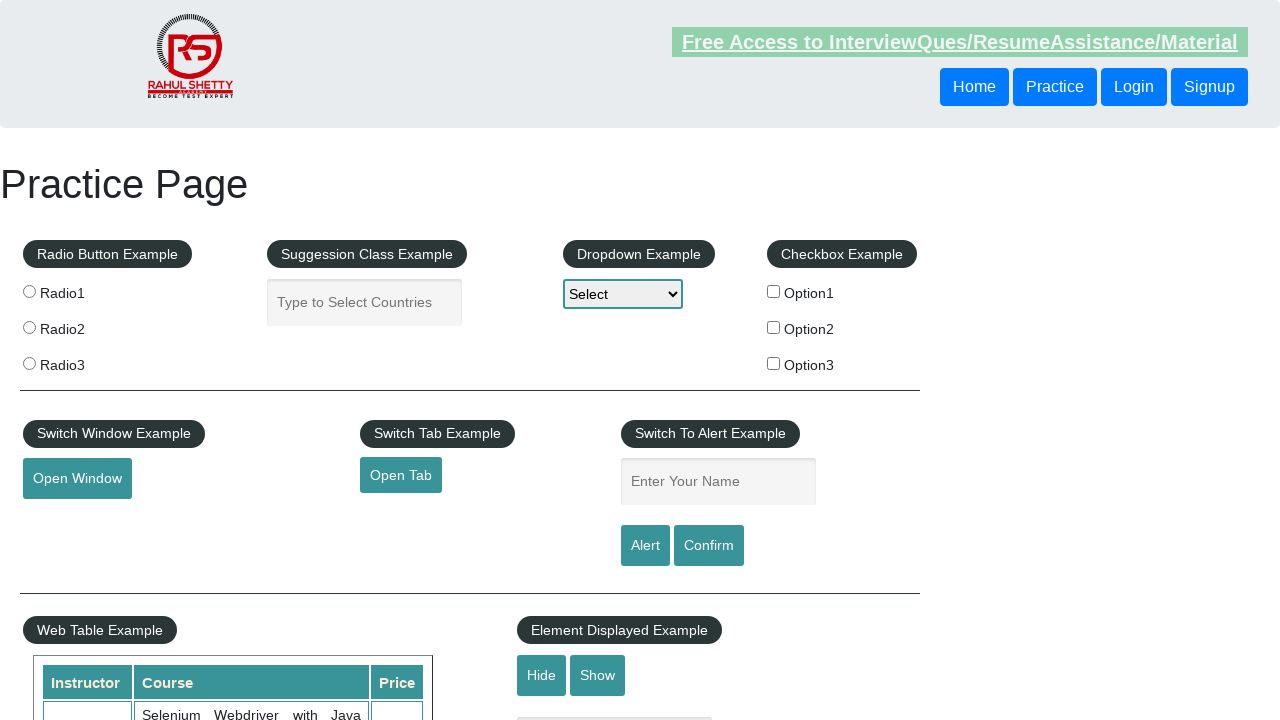

Entered 'Goldberg' in the name text field on #name
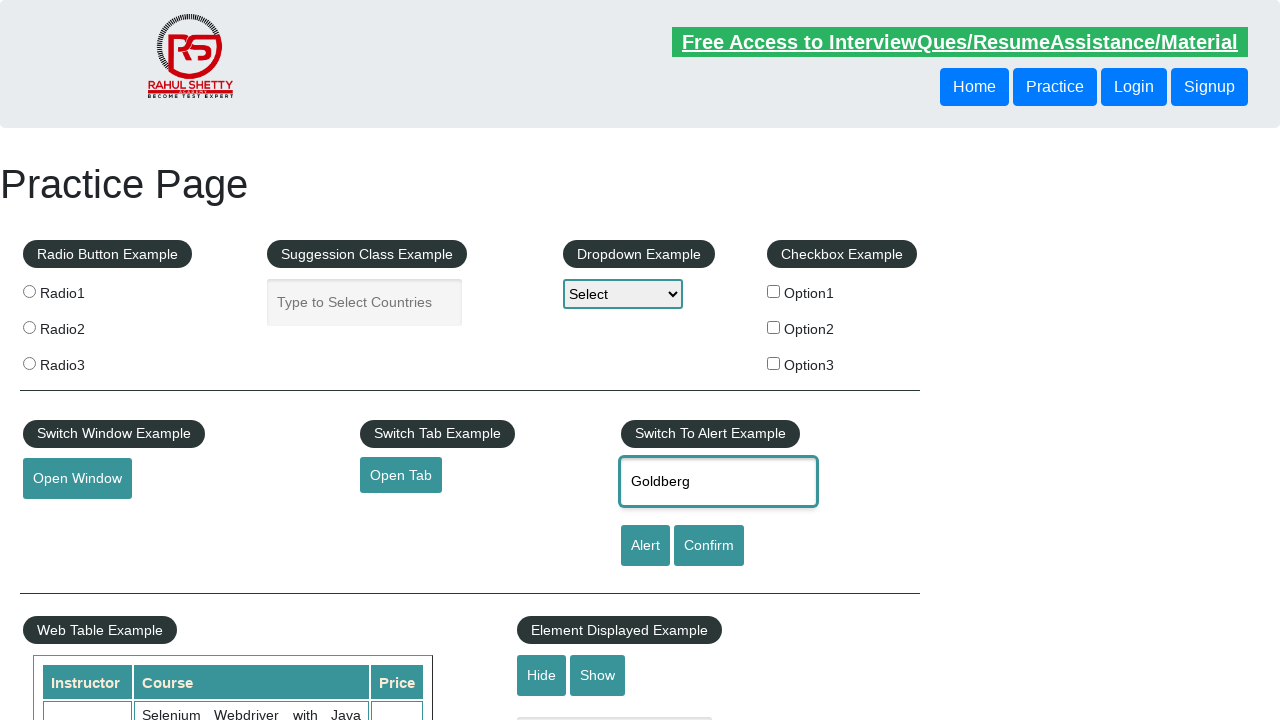

Clicked alert button to trigger alert at (645, 546) on #alertbtn
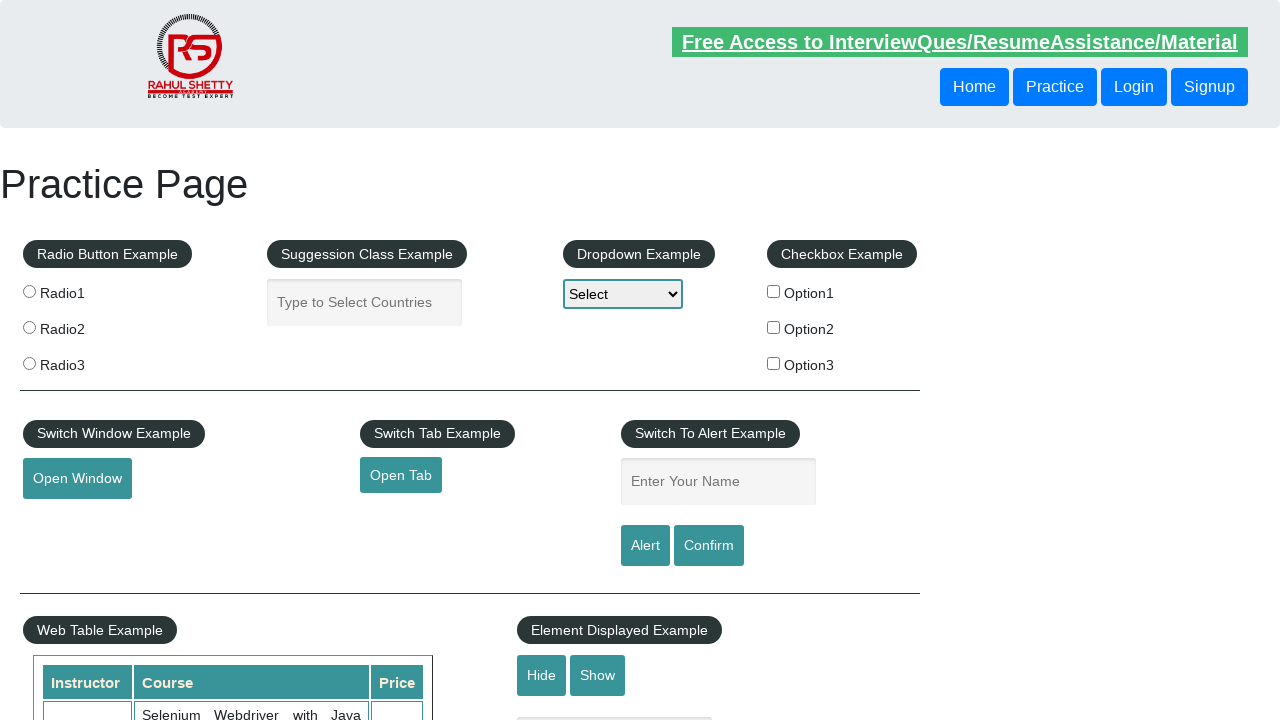

Set up dialog handler to accept alert
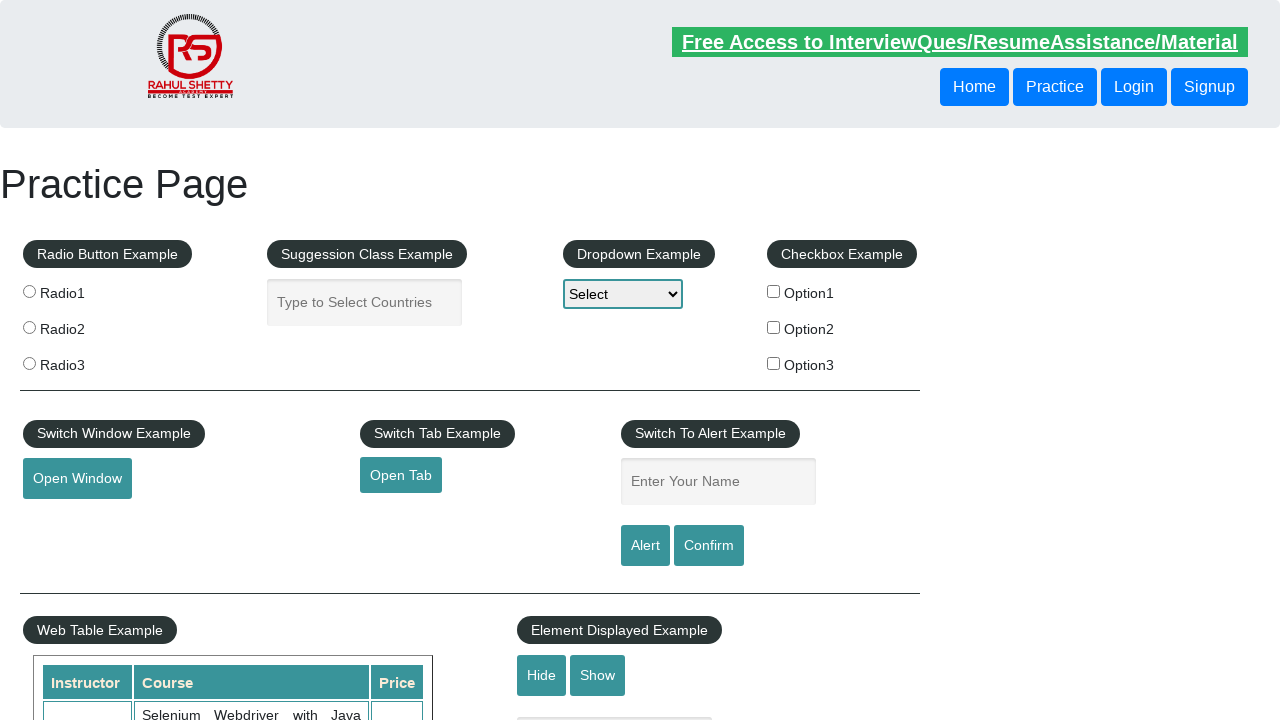

Entered 'Goldberg' in the name text field again on #name
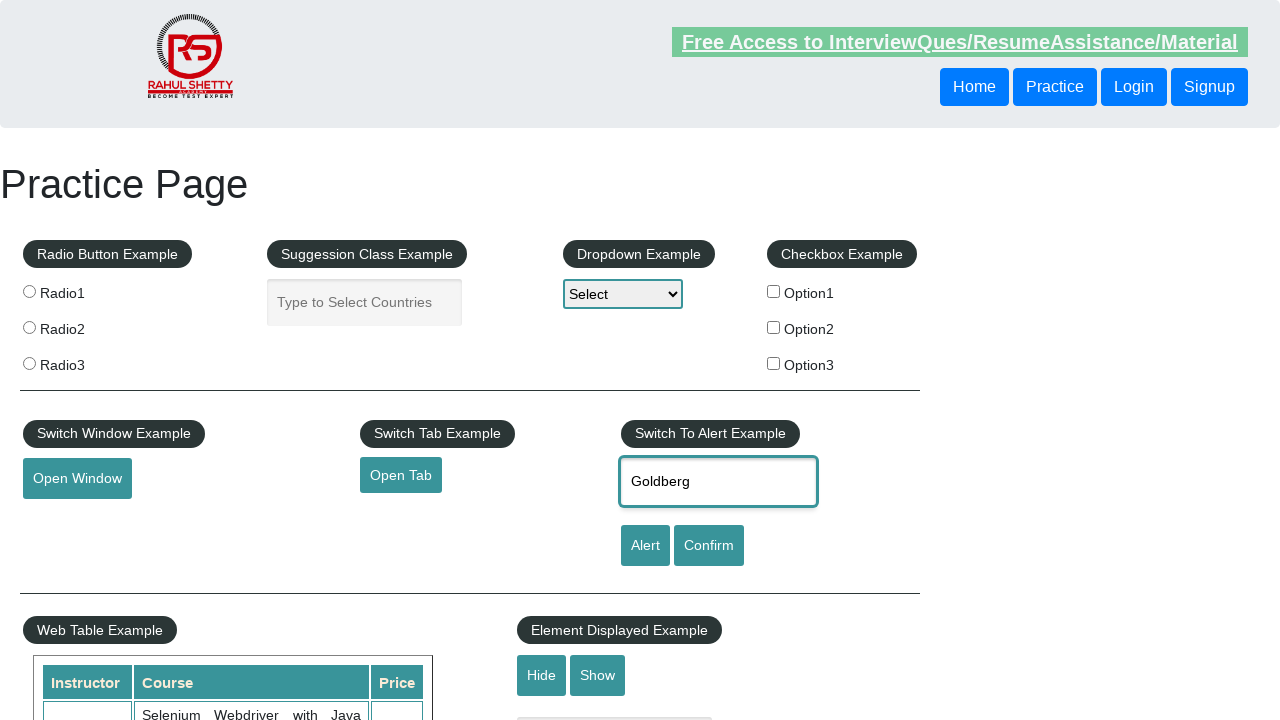

Clicked alert button to re-trigger alert at (645, 546) on #alertbtn
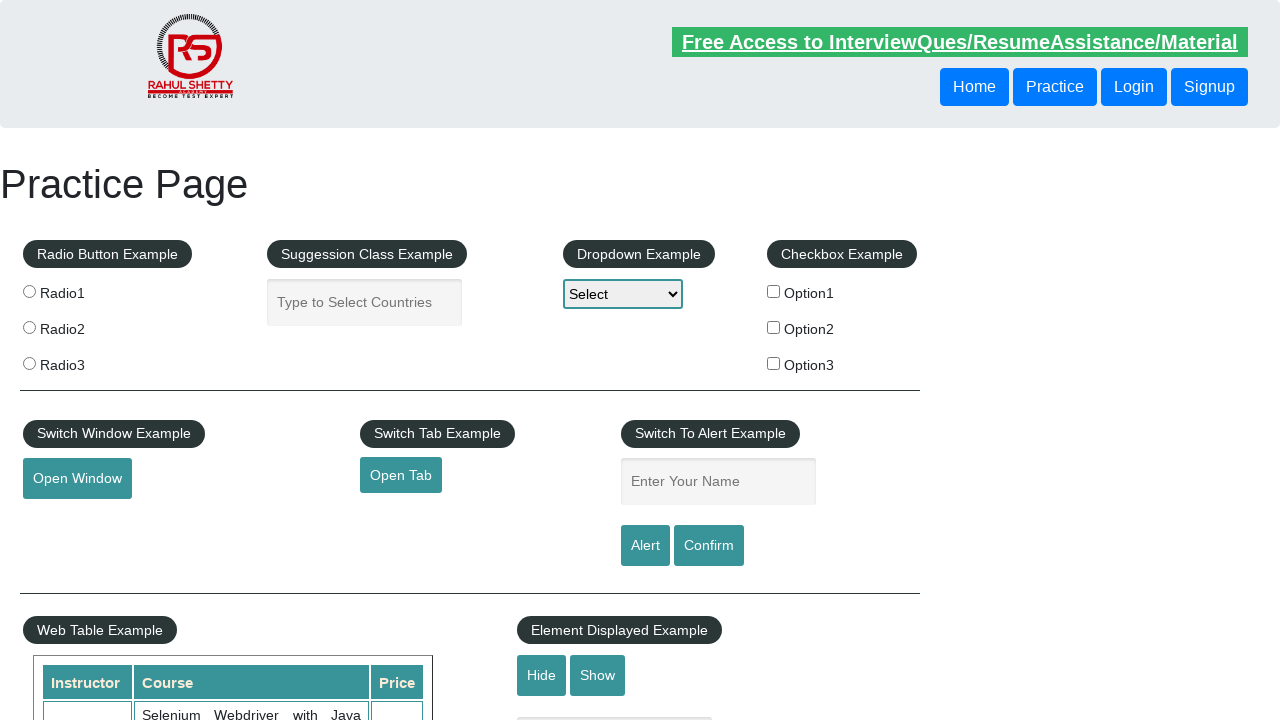

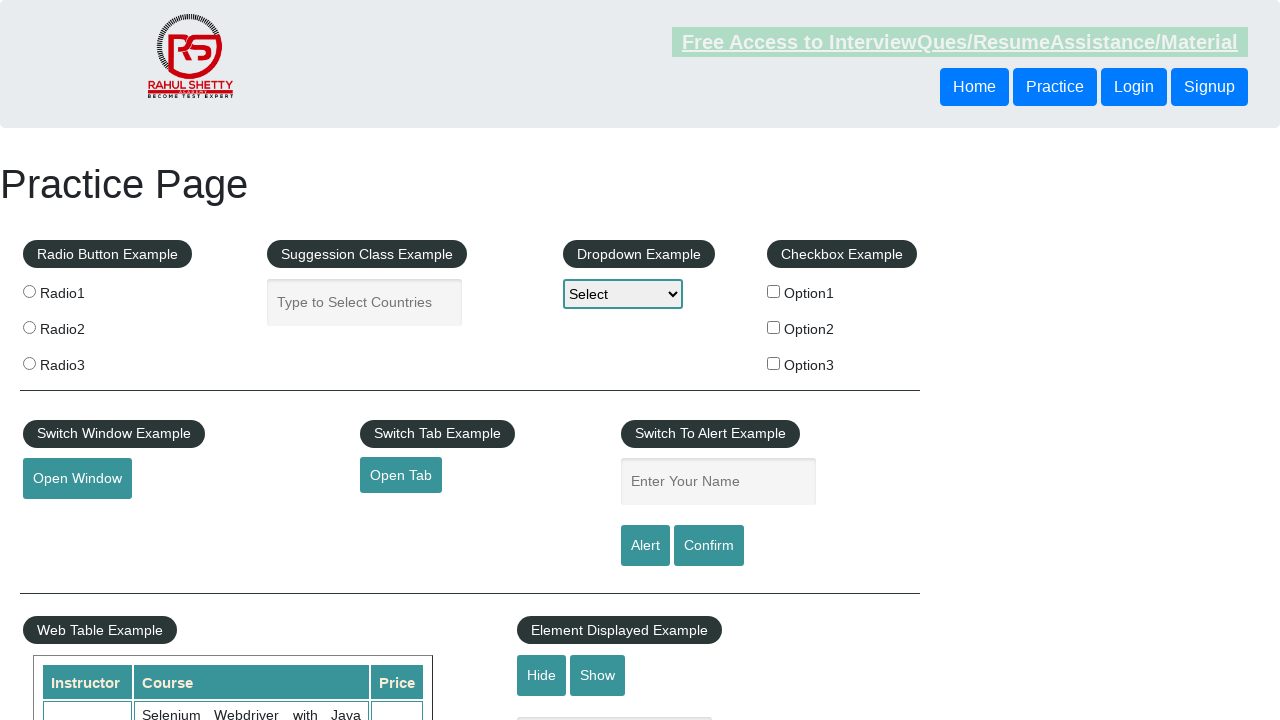